Tests auto-waiting functionality by clicking a button that triggers an AJAX request, then clicking the success button that appears after the AJAX completes

Starting URL: http://uitestingplayground.com/ajax

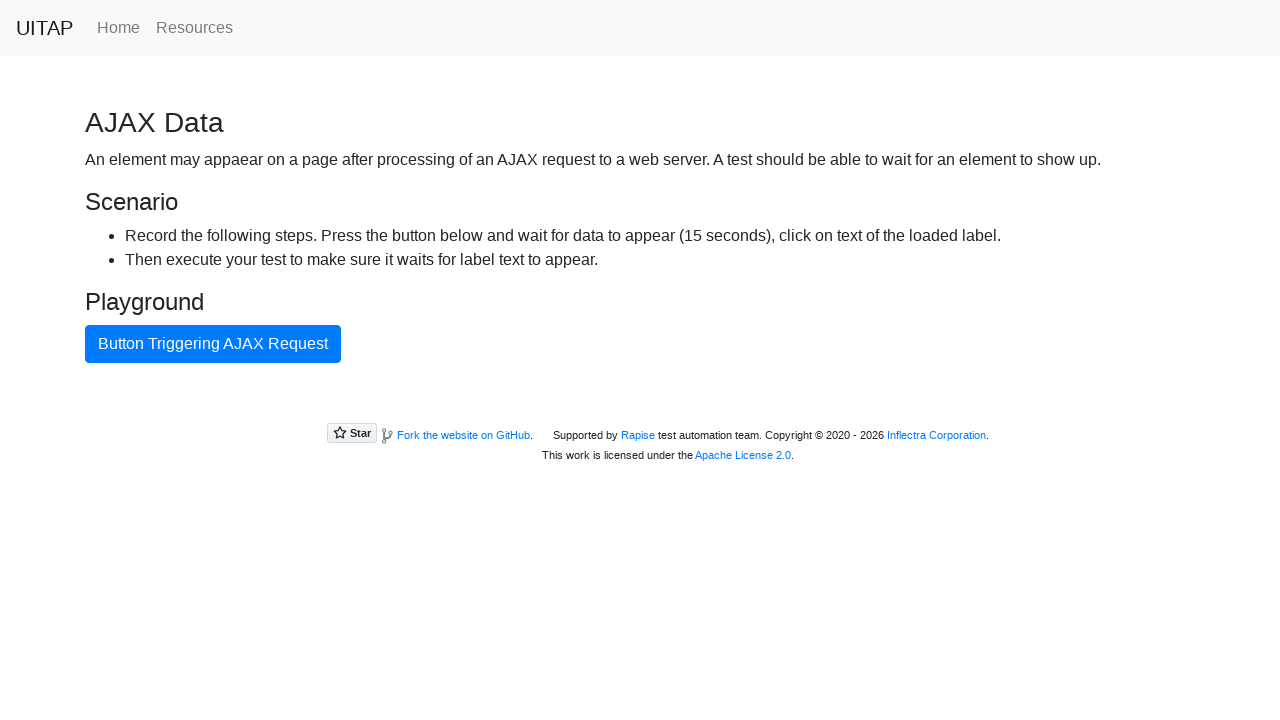

Navigated to AJAX test page
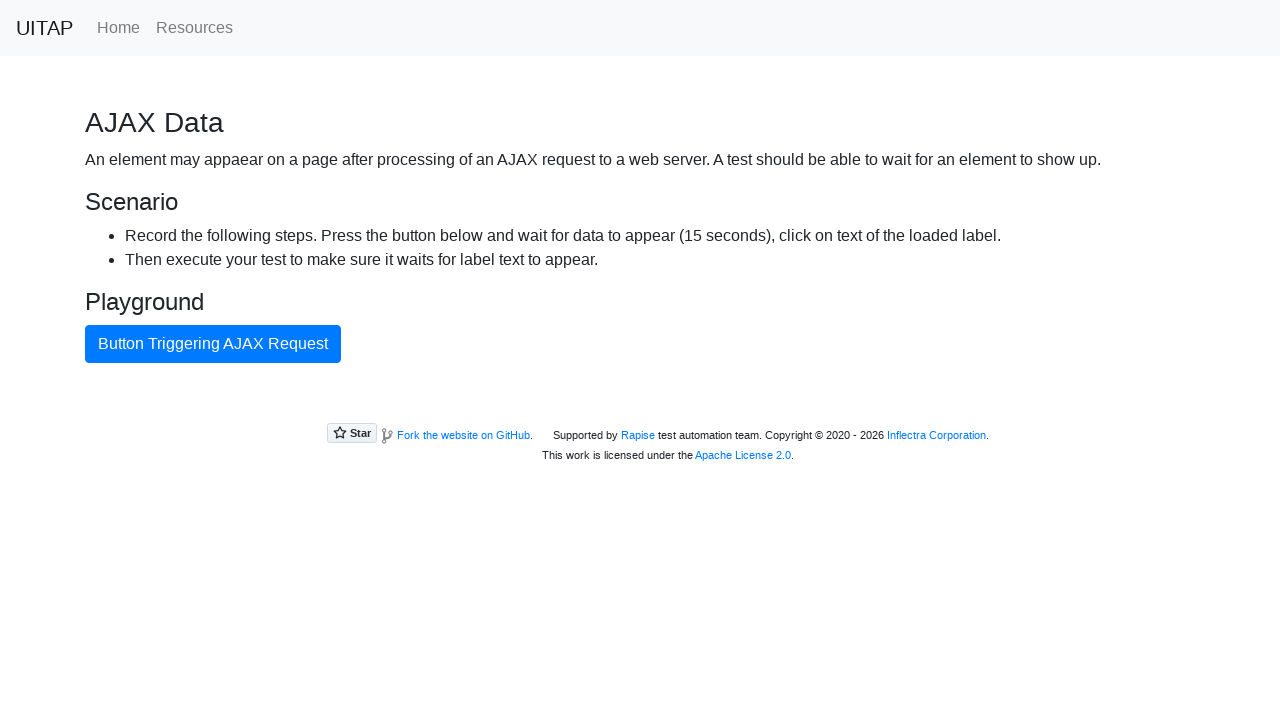

Clicked button to trigger AJAX request at (213, 344) on internal:text="Button Triggering AJAX Request"i
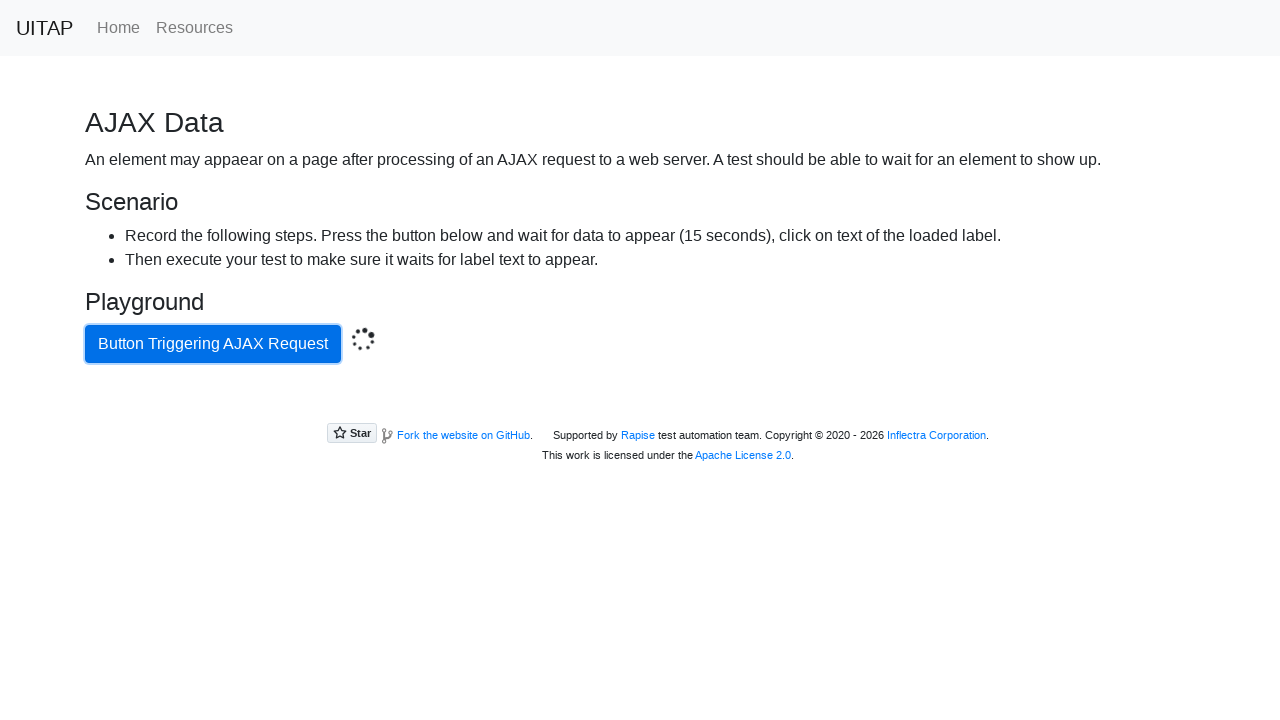

Clicked success button after AJAX completed with auto-waiting at (213, 344) on .btn-primary
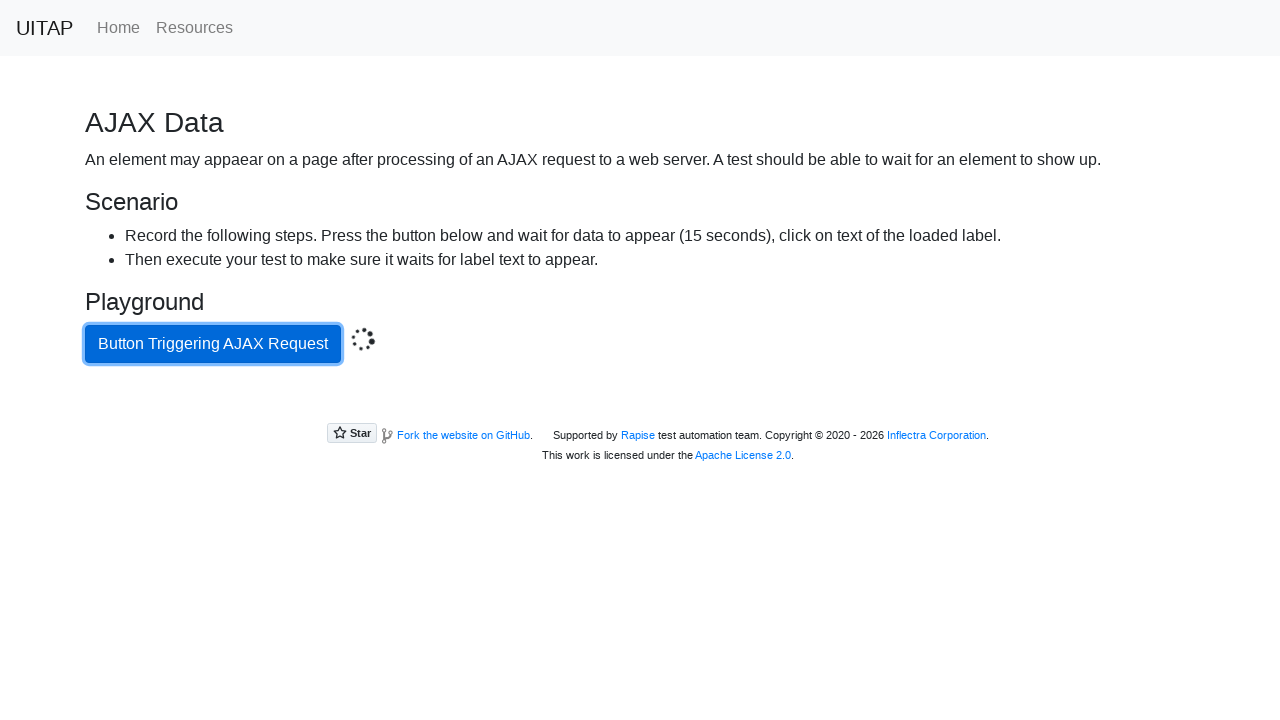

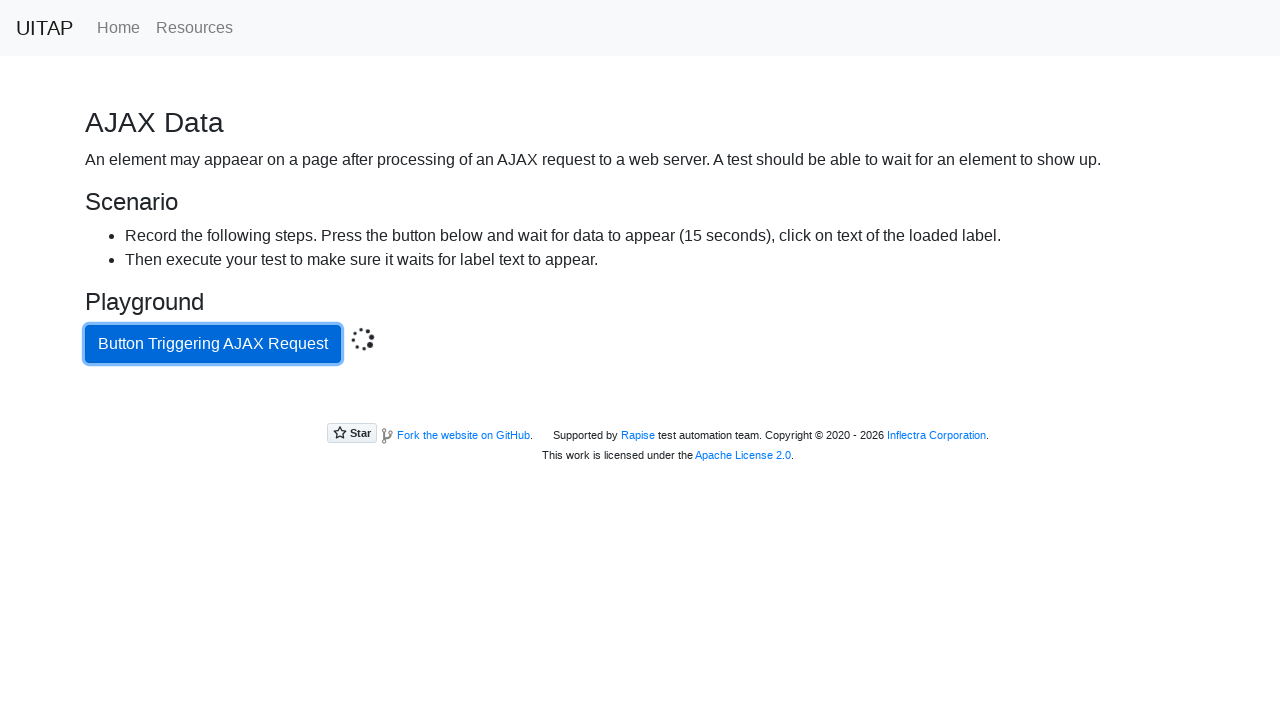